Tests Google Translate by entering Hebrew text into the translation input field

Starting URL: https://translate.google.com/

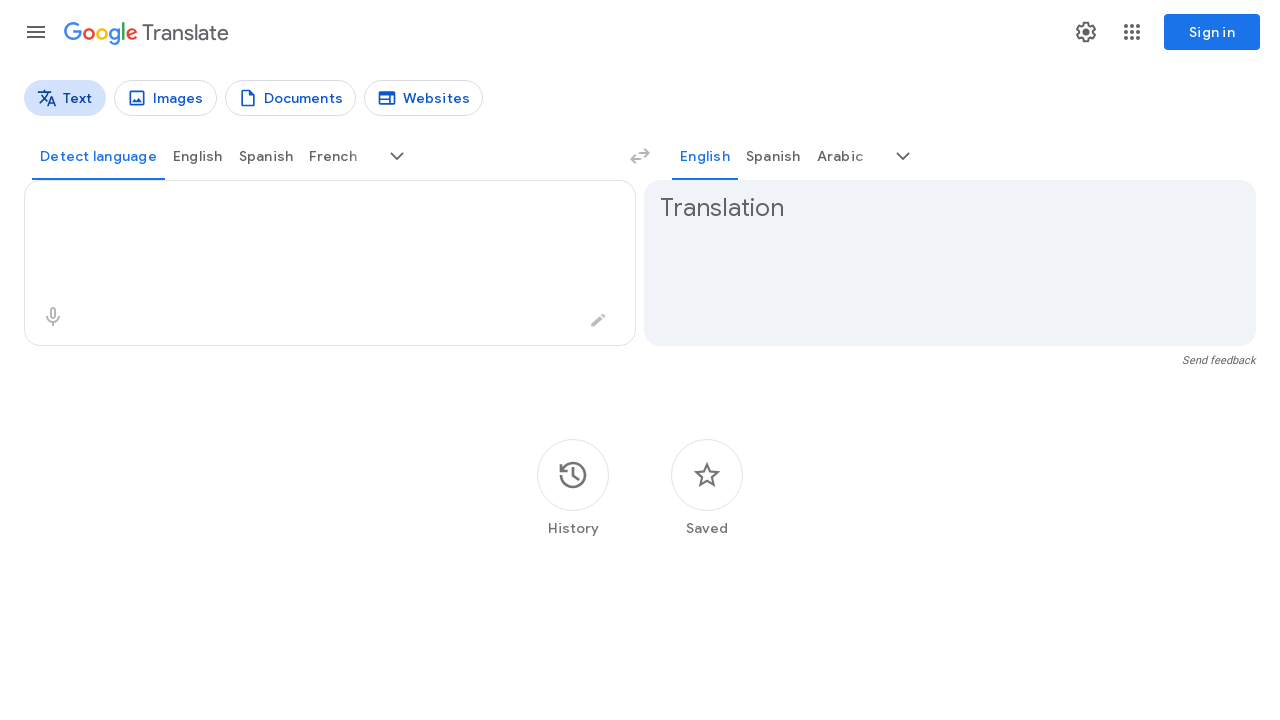

Filled translation input field with Hebrew text 'שלום עולם, זה כל כך מגניב!' on .er8xn
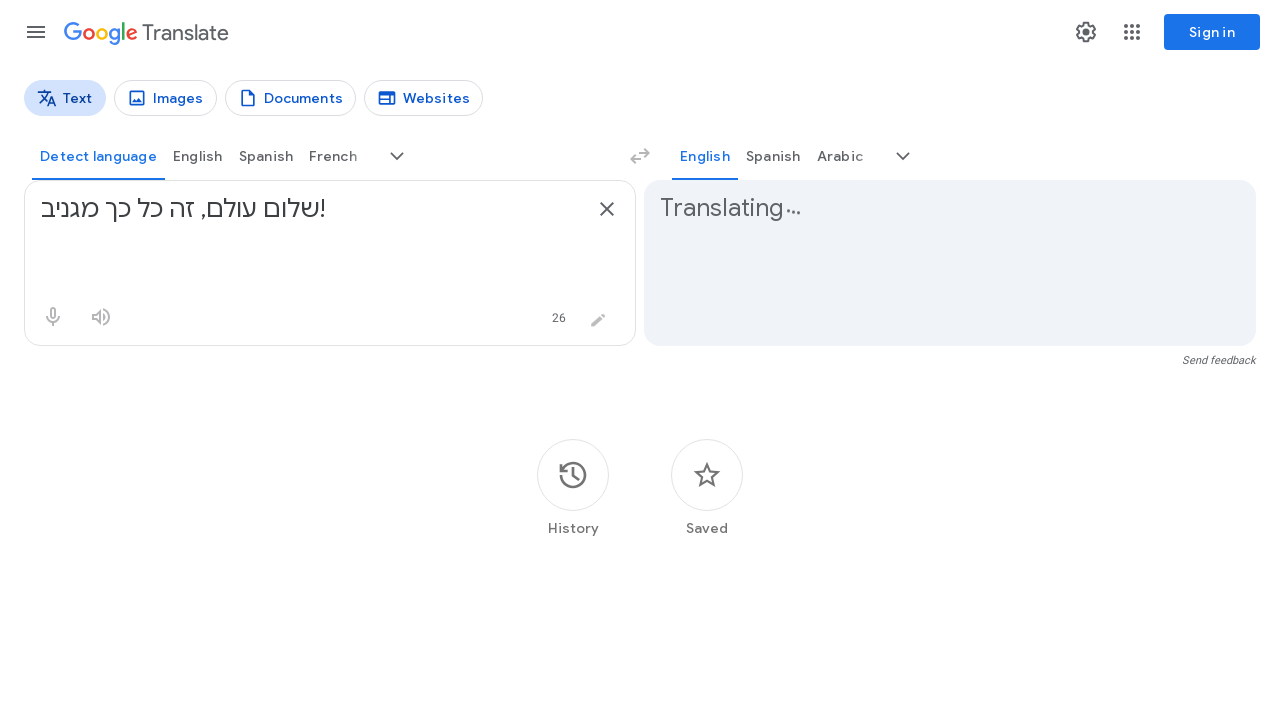

Waited 2 seconds for translation to process
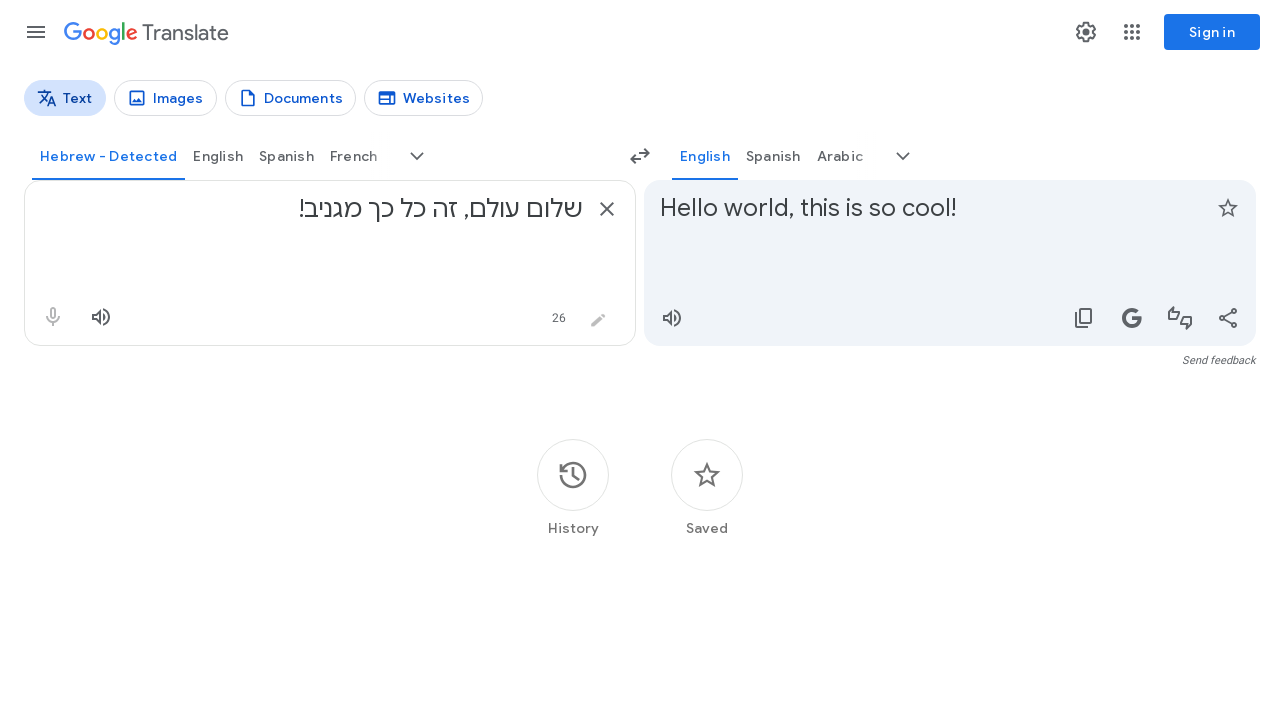

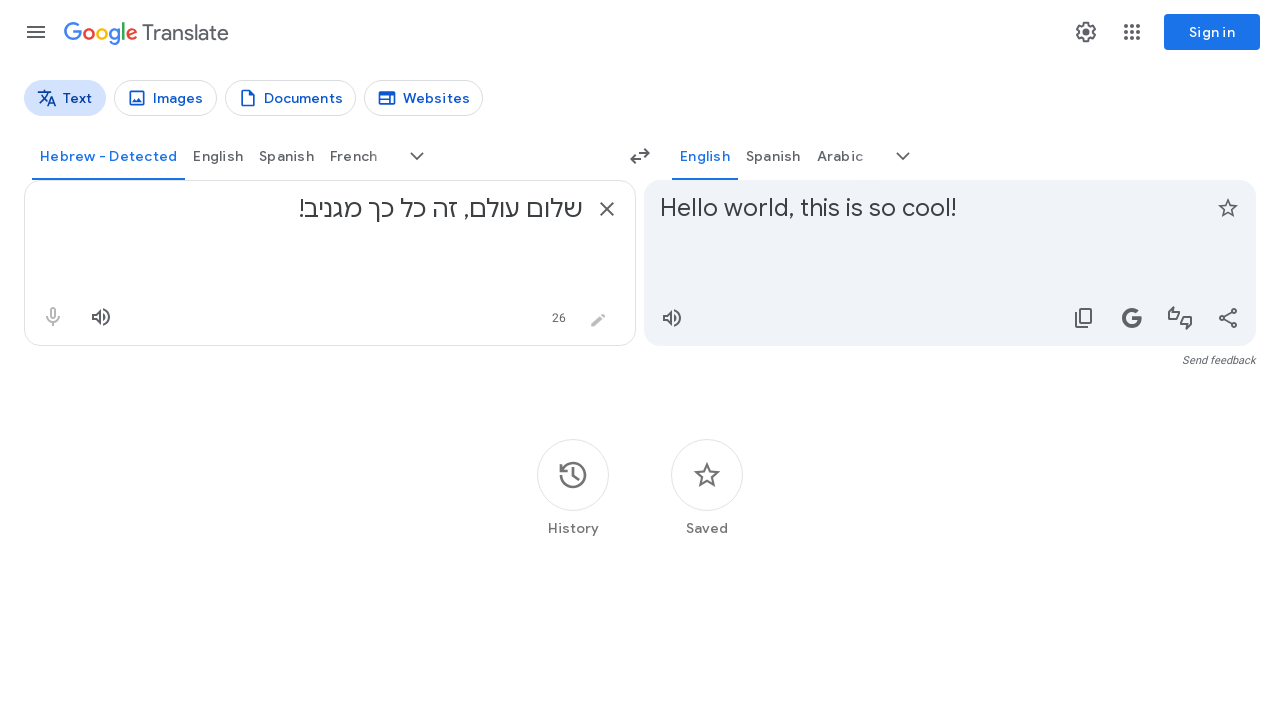